Tests radio button functionality by selecting different radio buttons and verifying selection behavior

Starting URL: https://qa-practice.netlify.app/radiobuttons

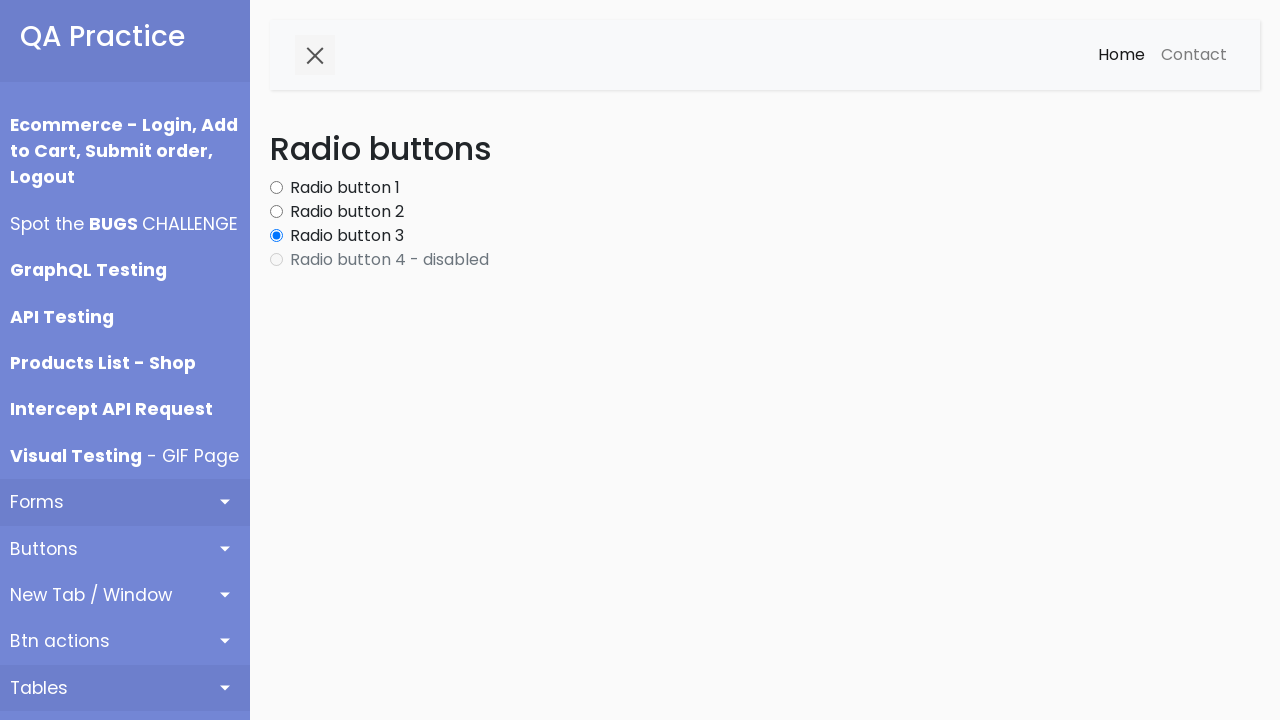

Waited for radio buttons to be present on the page
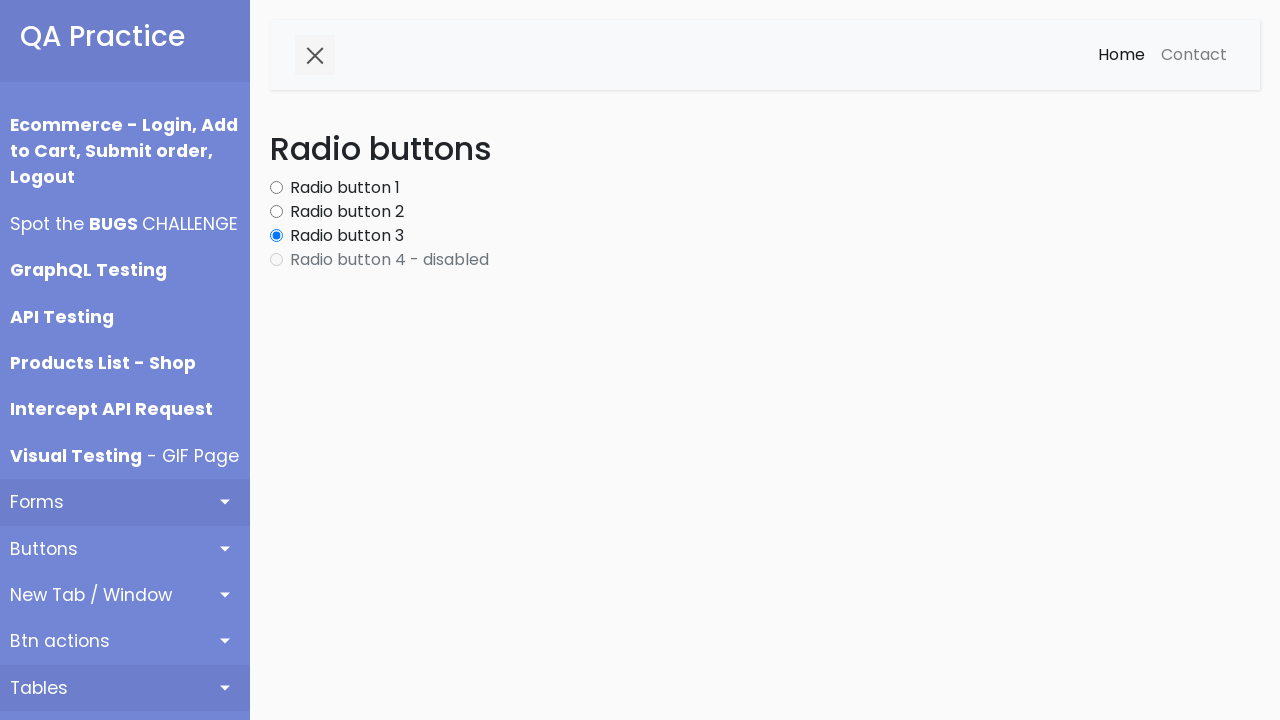

Located all radio button elements
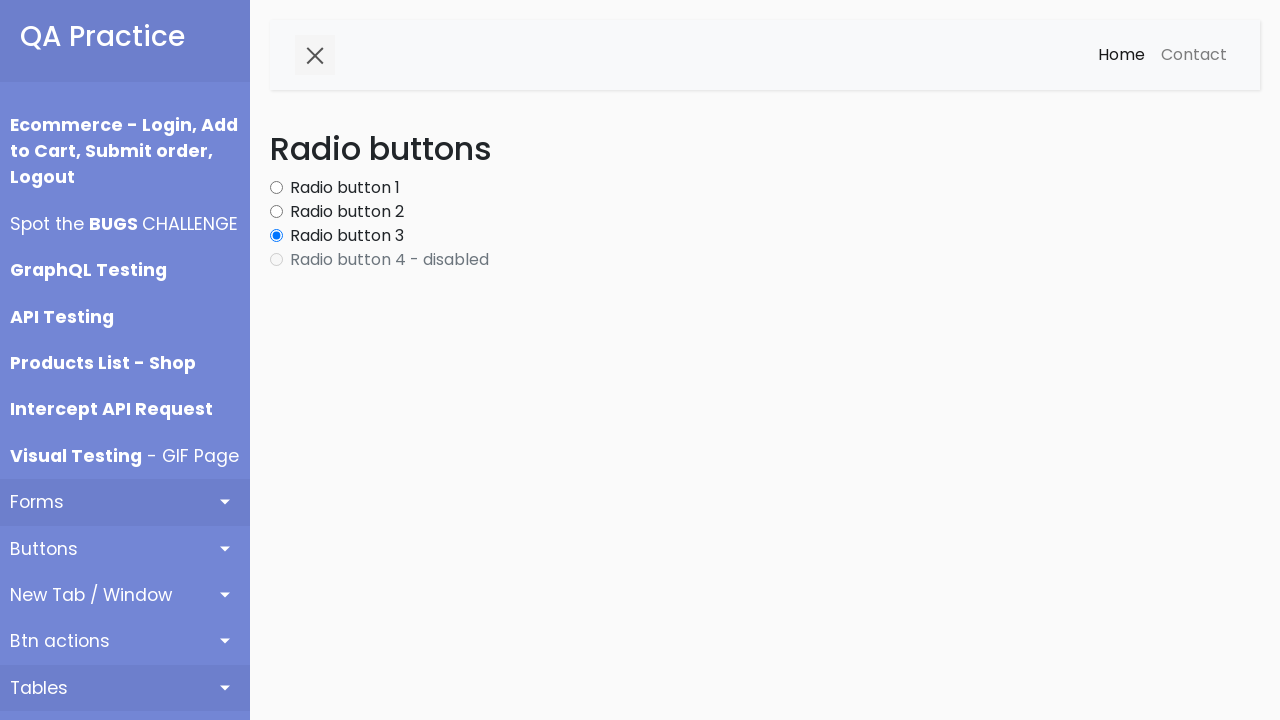

Selected the second radio button at (276, 212) on input[type='radio'] >> nth=1
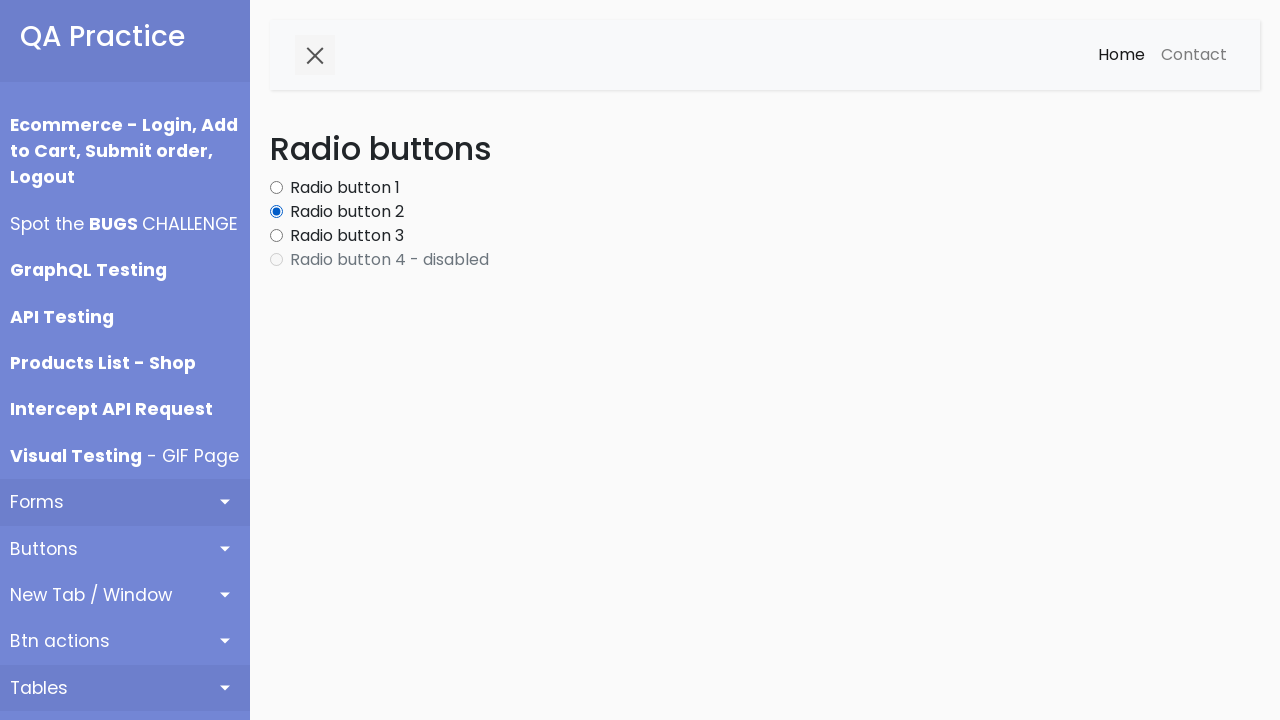

Selected the third radio button at (276, 236) on input[type='radio'] >> nth=2
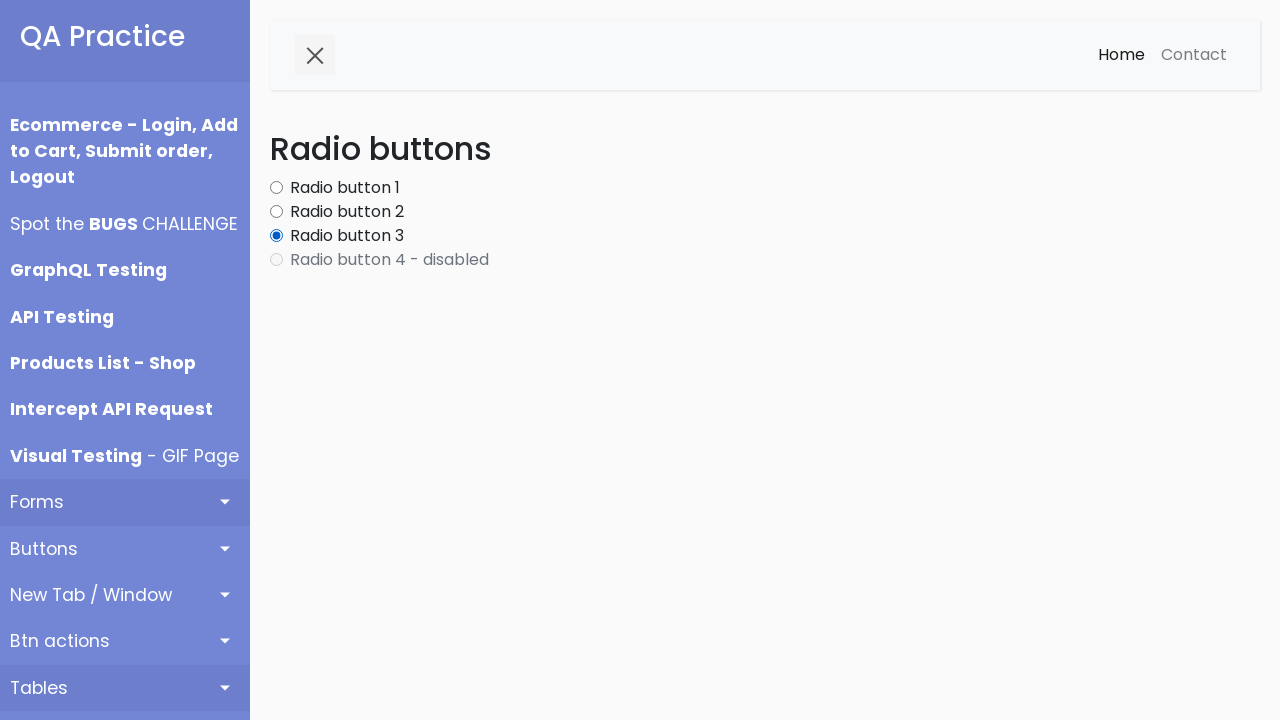

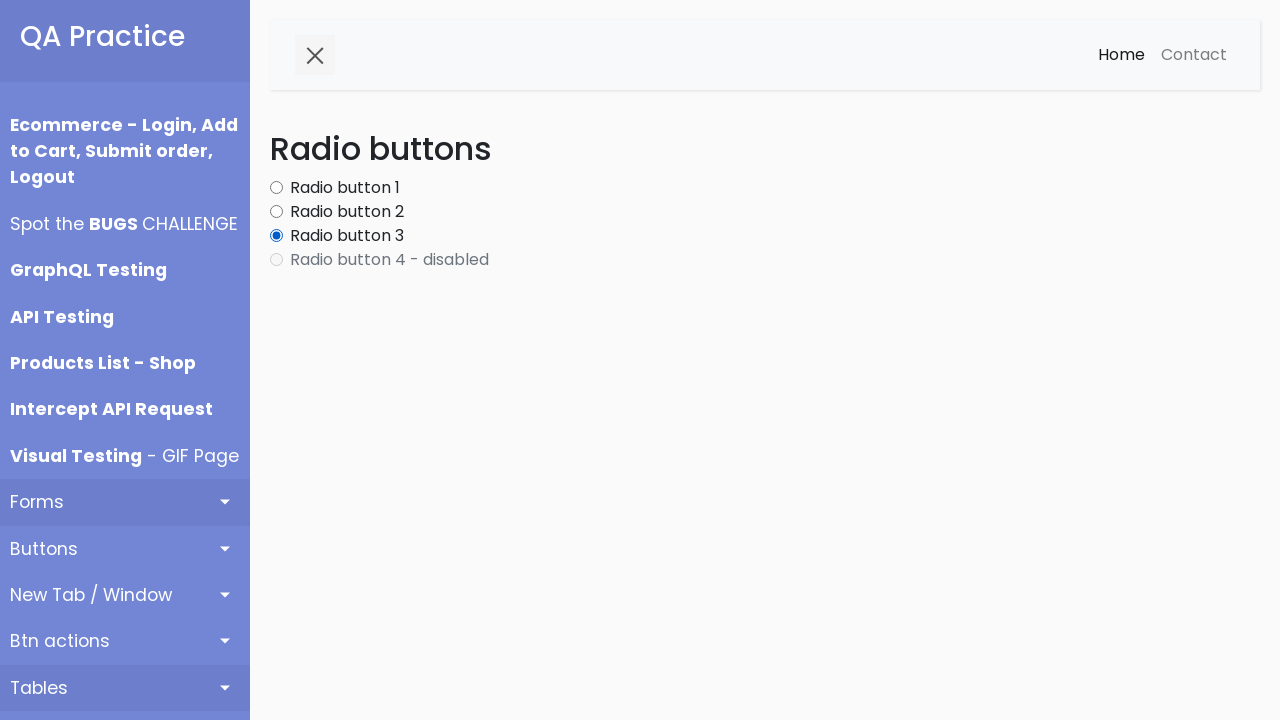